Tests JavaScript alert handling by clicking buttons that trigger JS Alert, JS Confirm, and JS Prompt dialogs, then accepting/dismissing them and entering text in the prompt.

Starting URL: https://the-internet.herokuapp.com/javascript_alerts

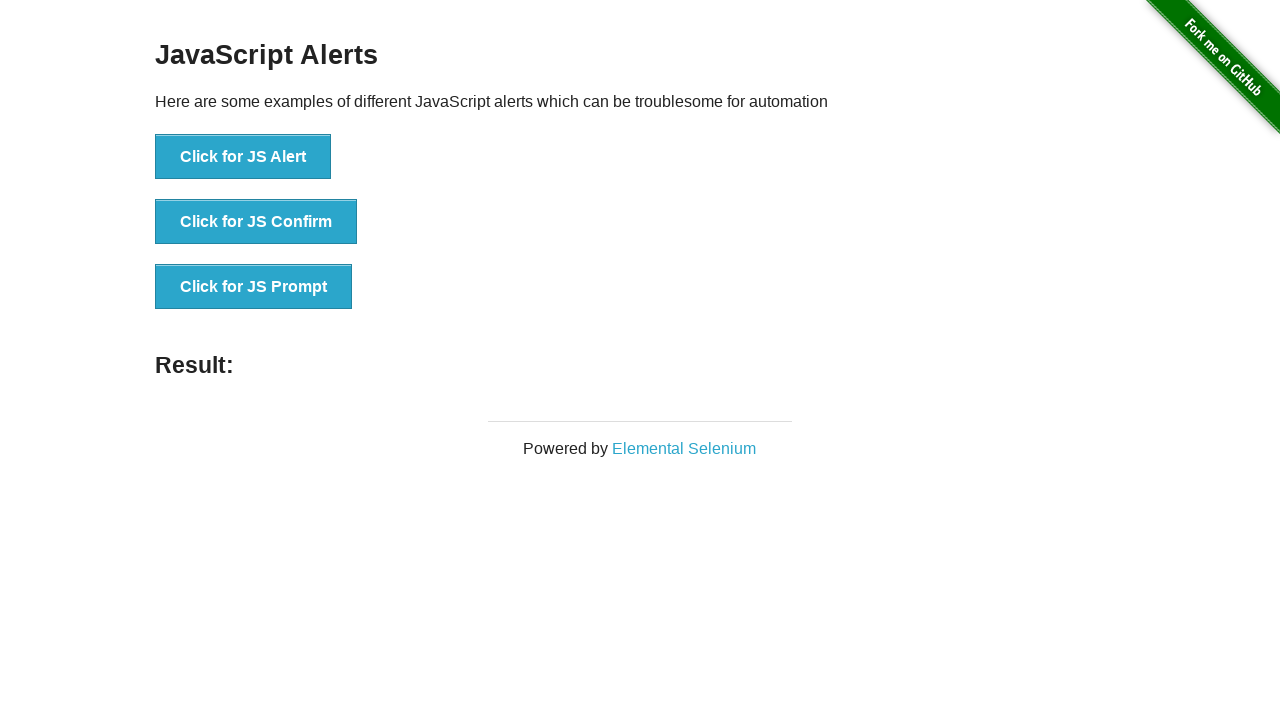

Set up dialog handler to accept alerts and handle prompts
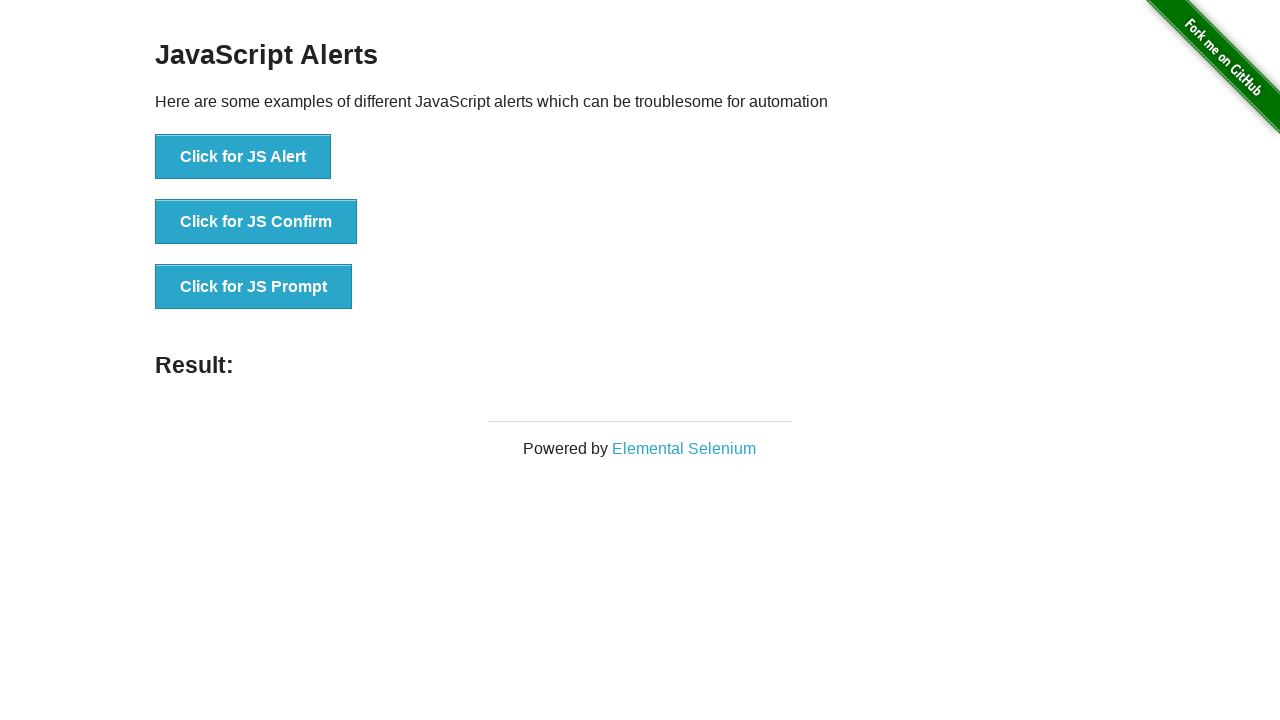

Clicked JS Alert button to trigger alert dialog at (243, 157) on xpath=//button[@onclick='jsAlert()']
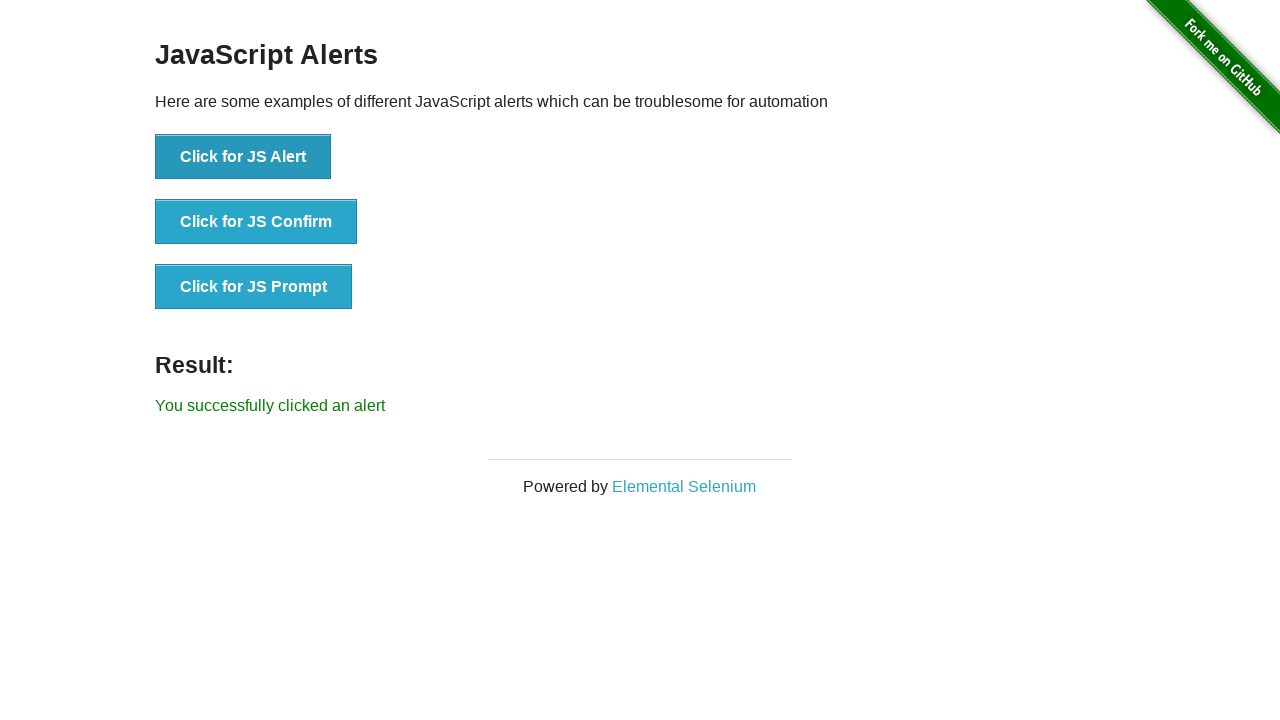

Waited for alert result to update
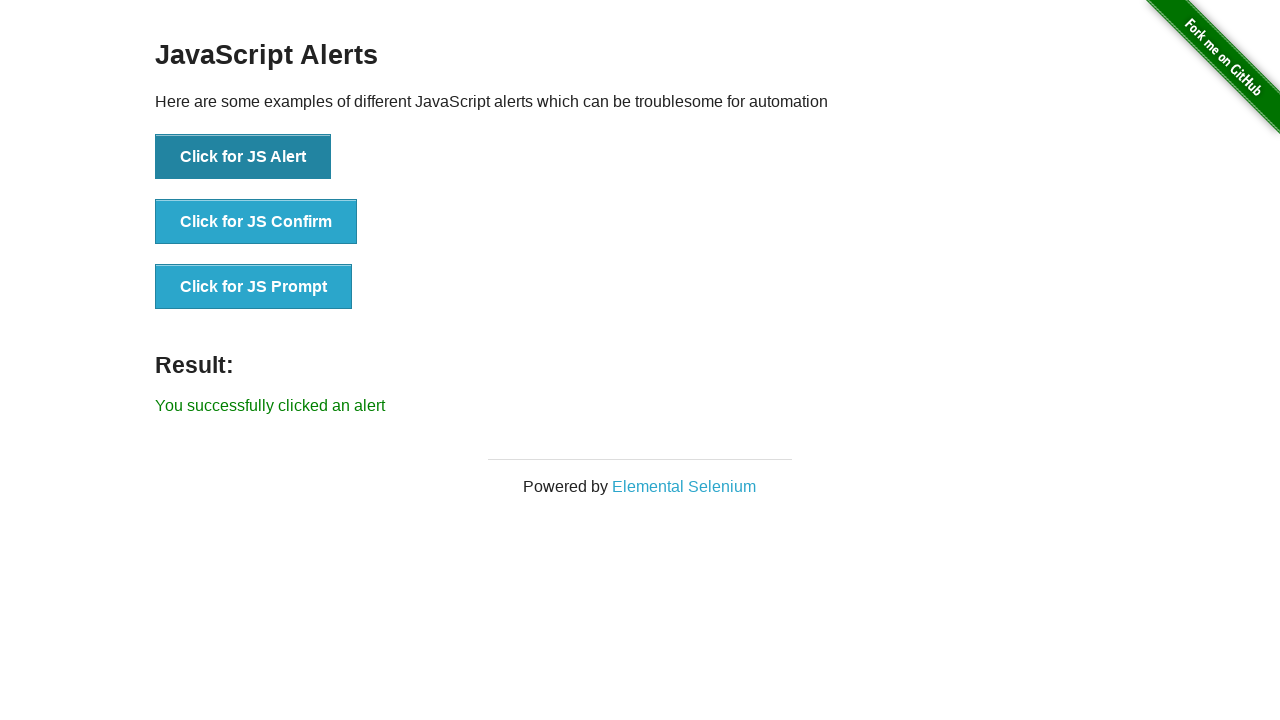

Clicked JS Confirm button to trigger confirm dialog at (256, 222) on xpath=//button[@onclick='jsConfirm()']
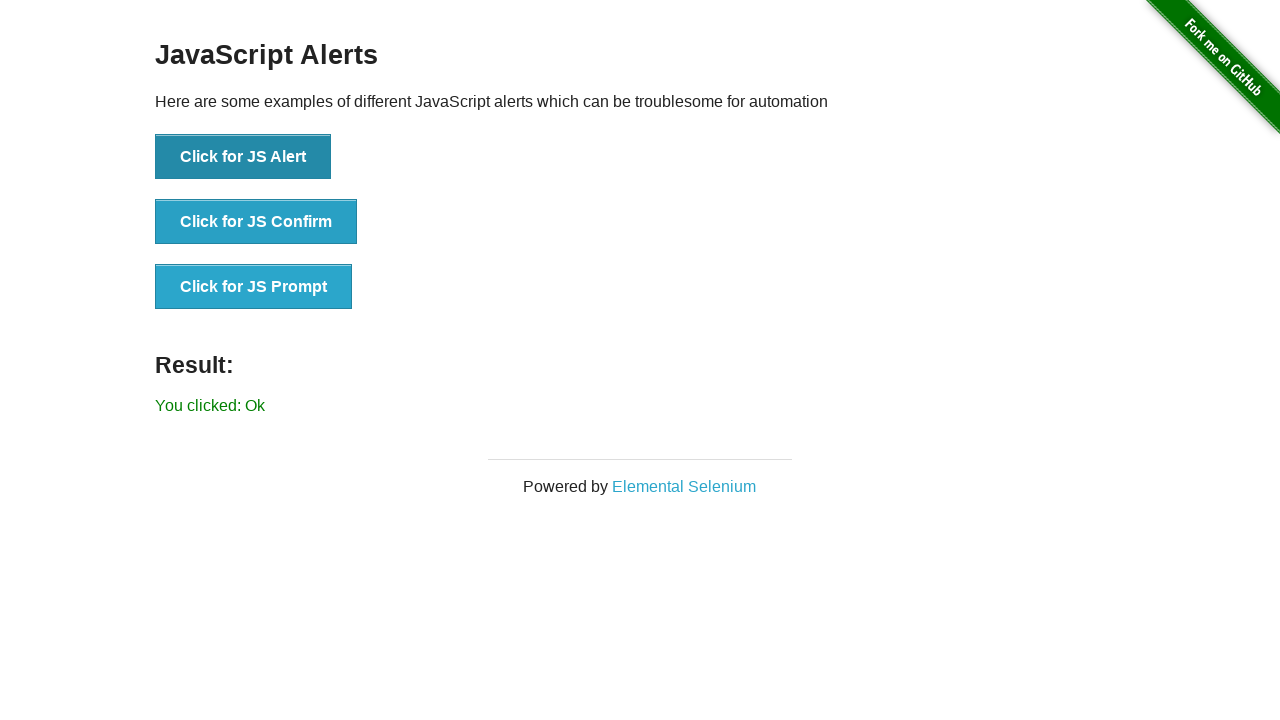

Waited for confirm result to update
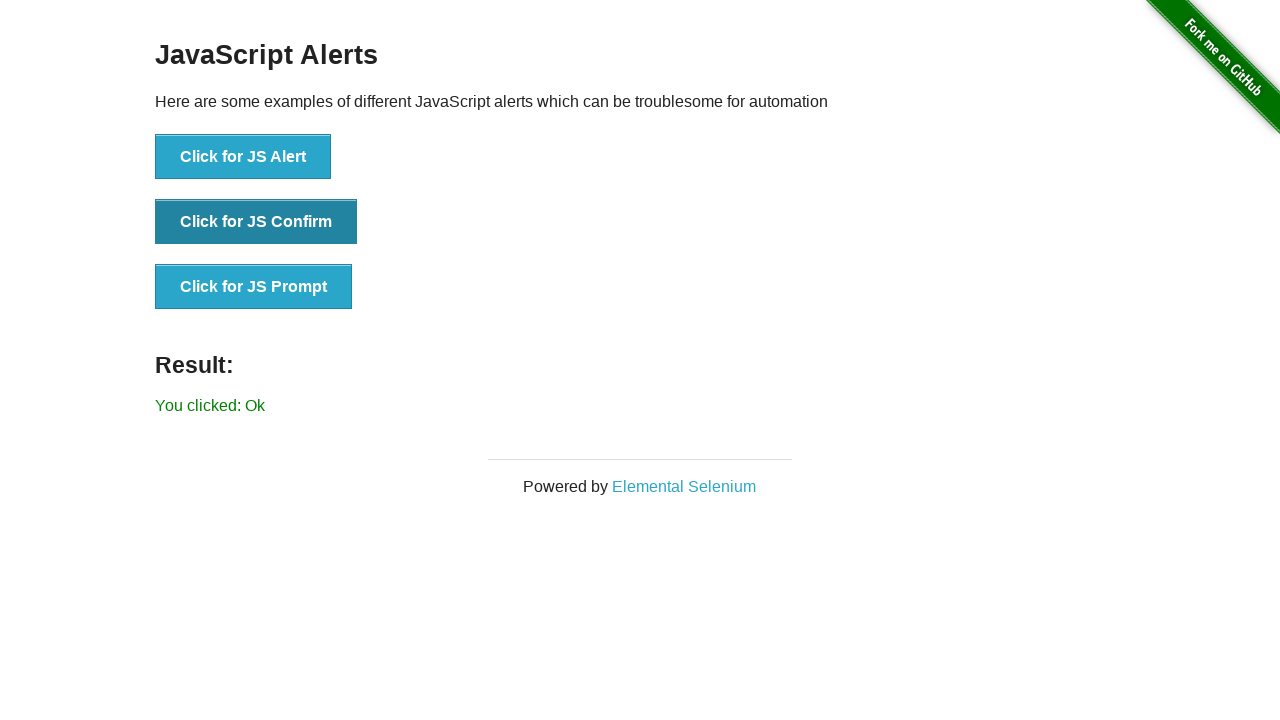

Clicked JS Prompt button to trigger prompt dialog at (254, 287) on xpath=//button[@onclick='jsPrompt()']
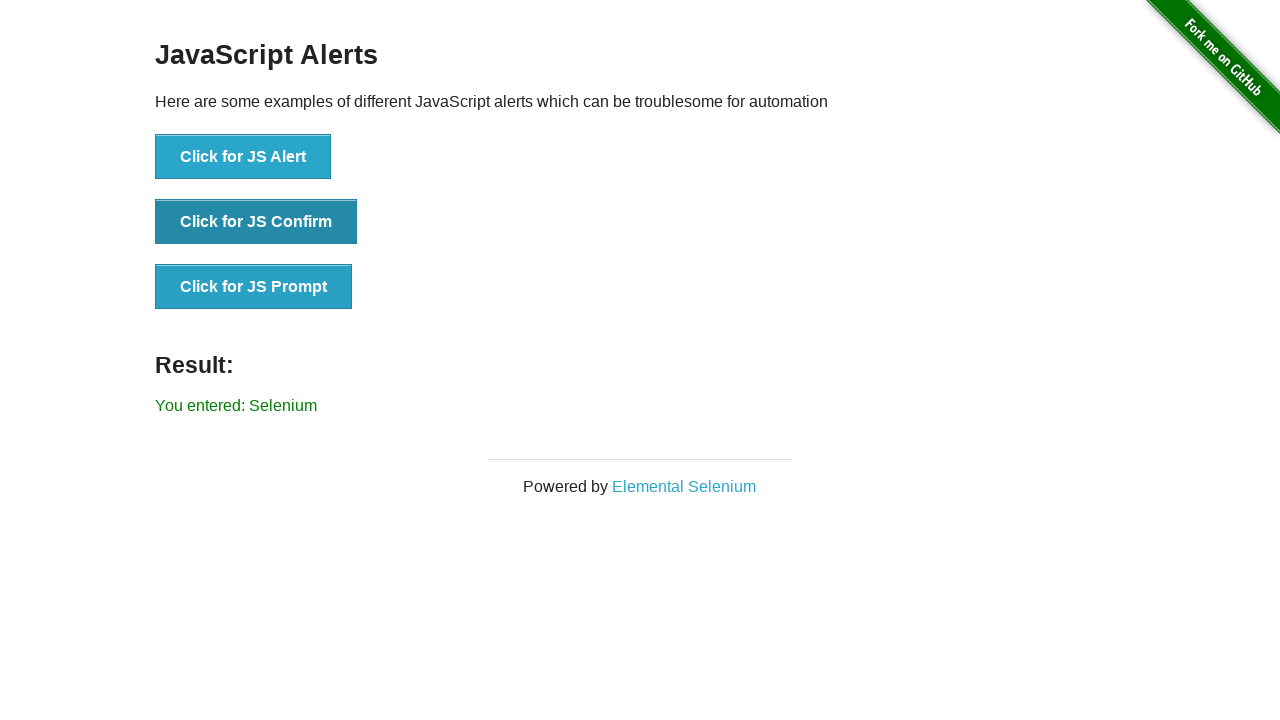

Waited for prompt result element to appear
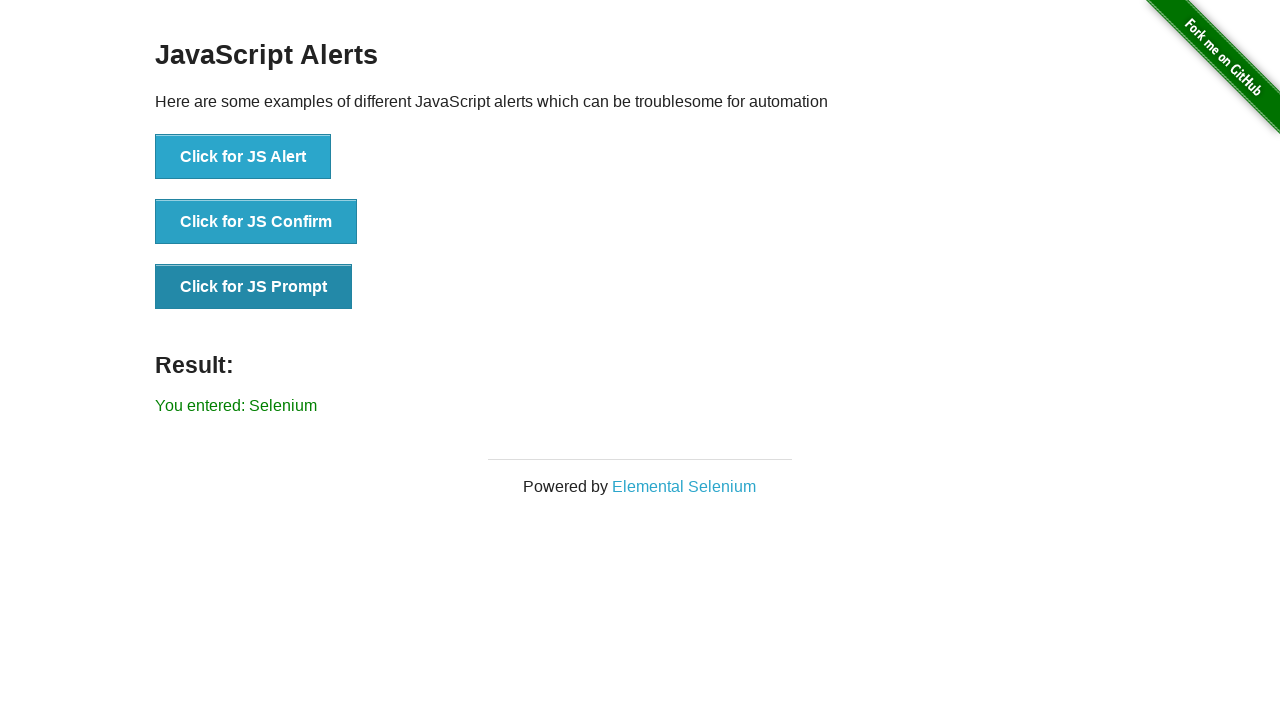

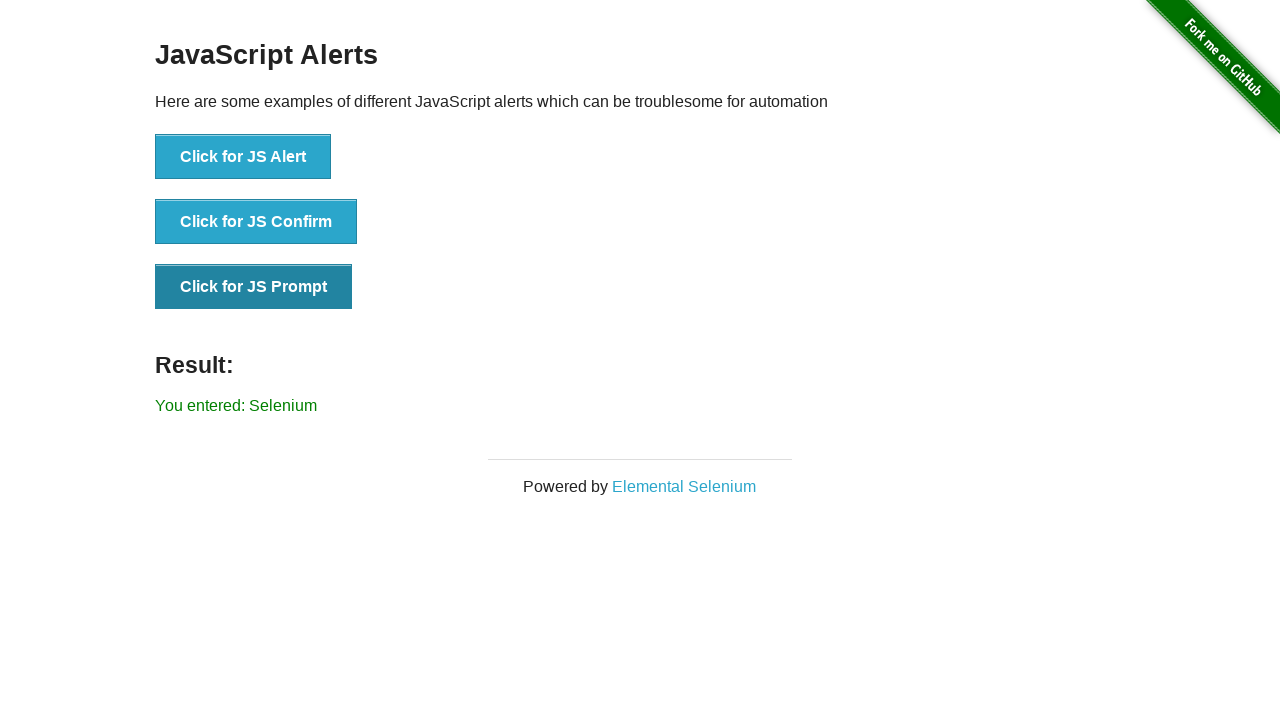